Tests dynamic content loading by clicking a button and waiting for hidden content to become visible

Starting URL: https://the-internet.herokuapp.com/dynamic_loading/1

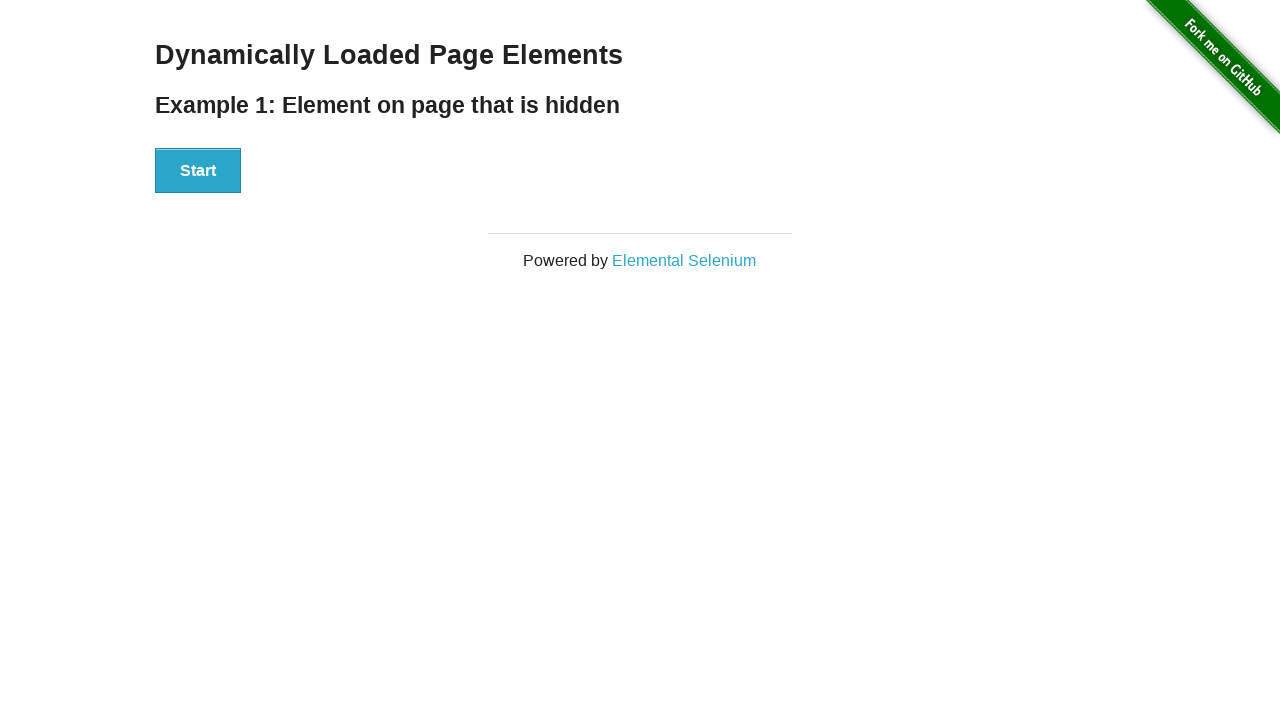

Clicked Start button to begin dynamic content loading at (198, 171) on [id='start'] button
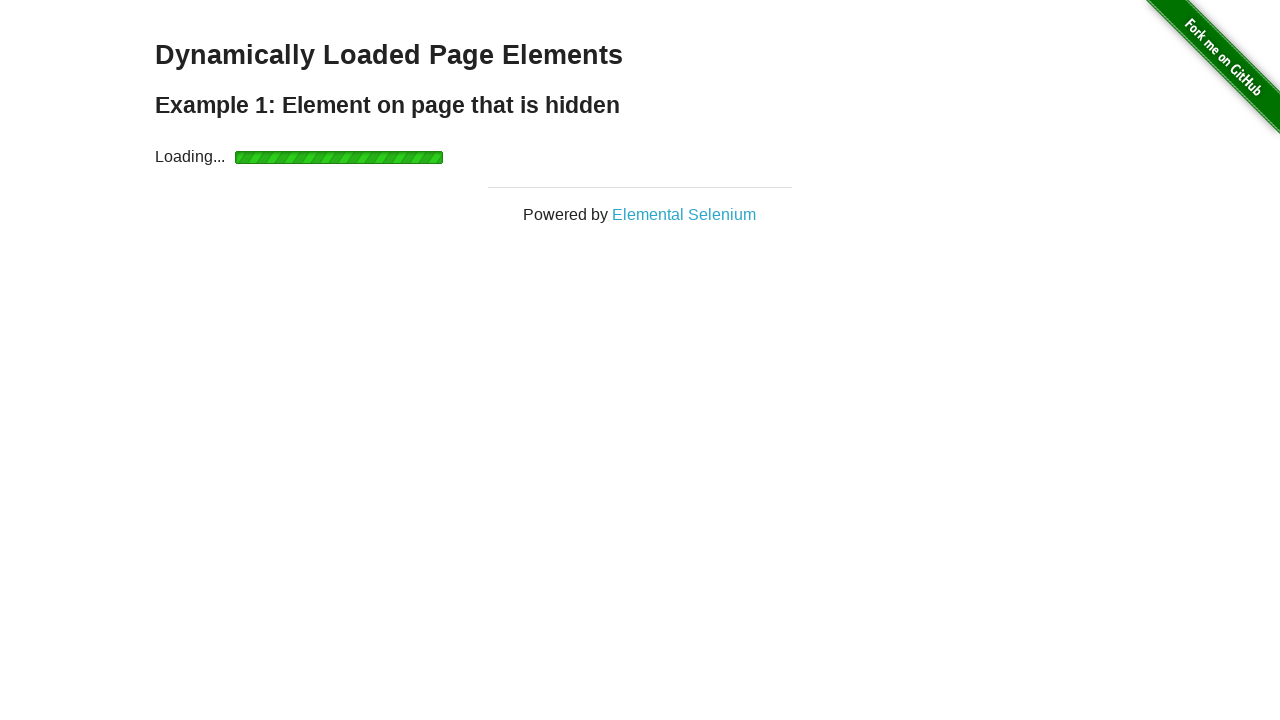

Waited for hidden content to become visible (timeout: 30s)
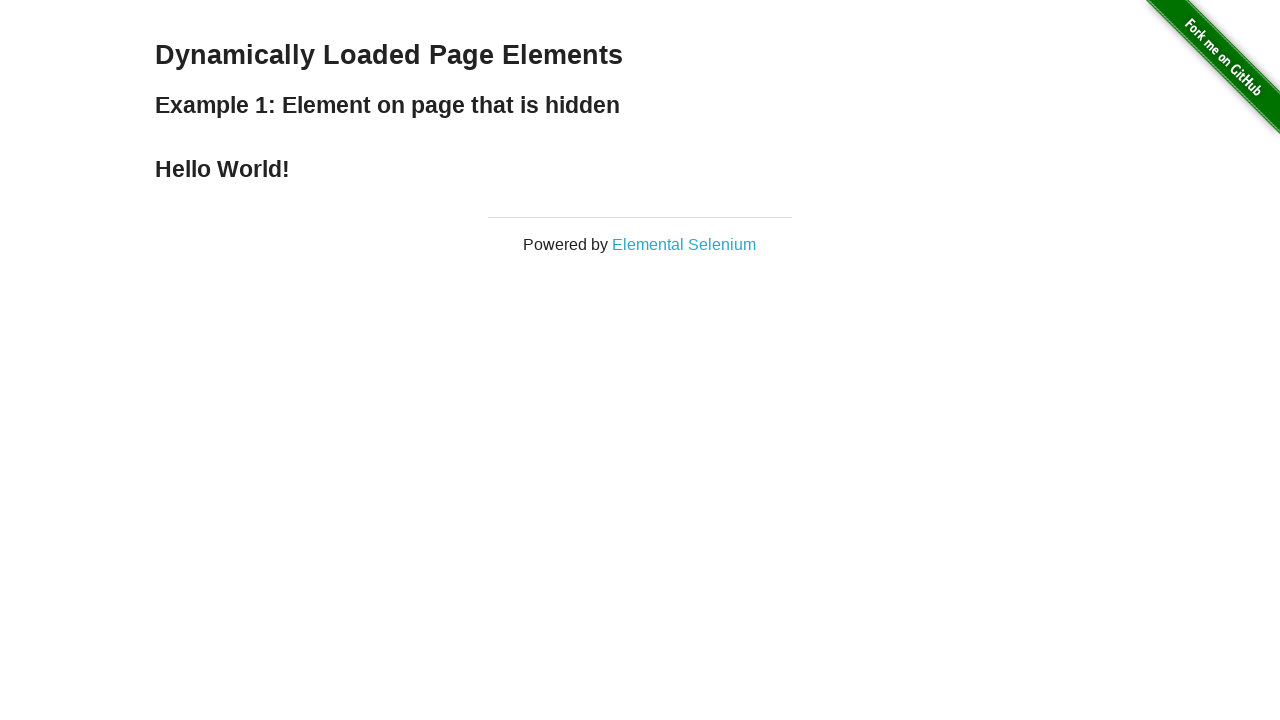

Retrieved finish text: 'Hello World!'
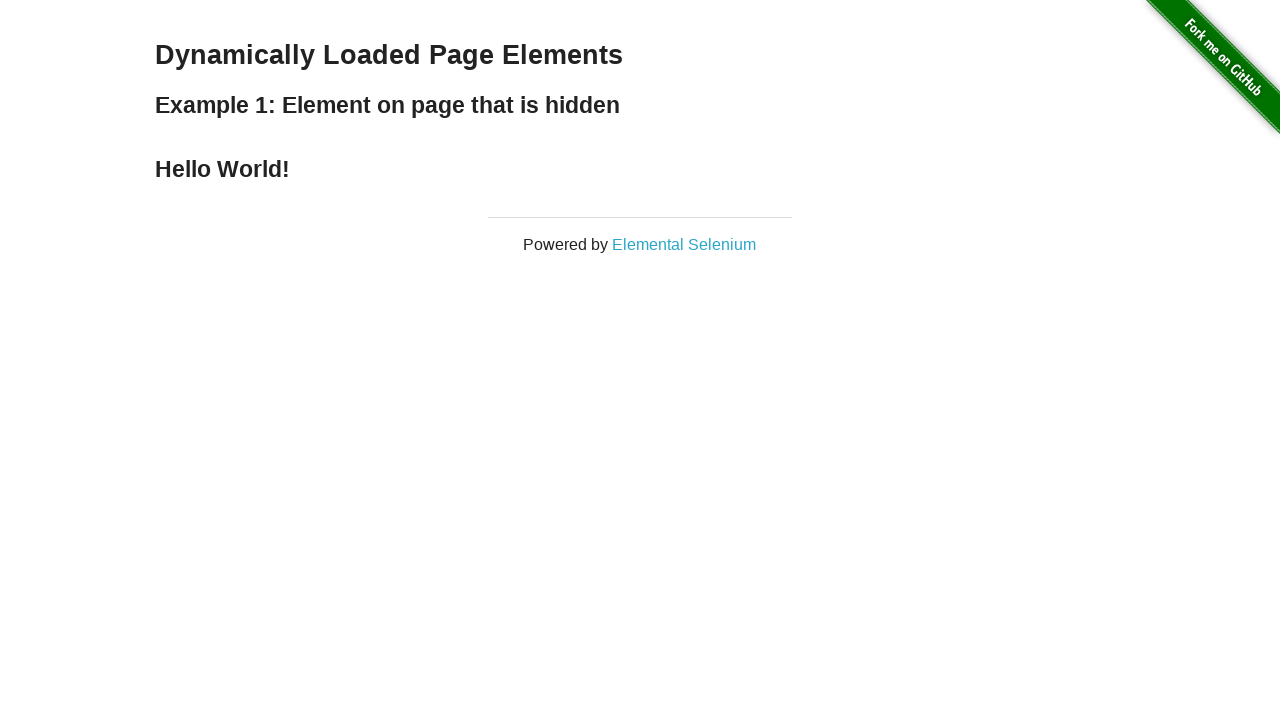

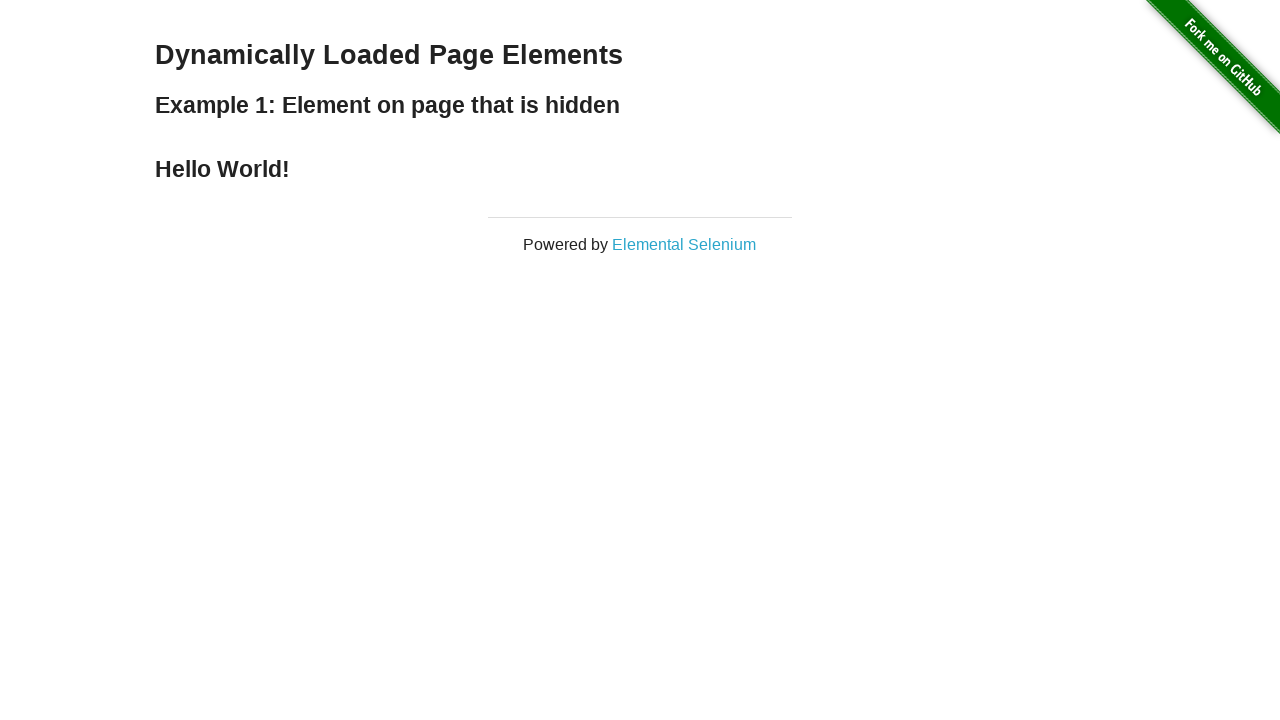